Tests the Select Menu widget by navigating to it and clicking on a dropdown

Starting URL: https://demoqa.com/widgets

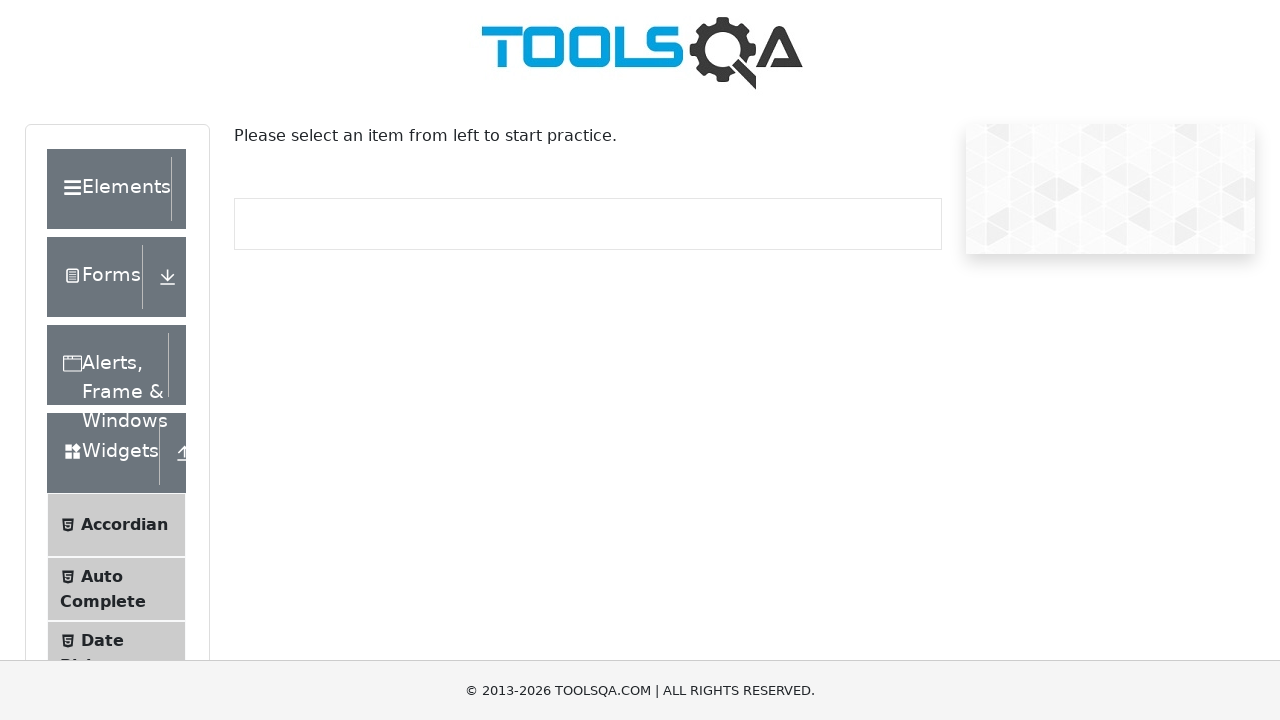

Clicked on Select Menu widget navigation item at (116, 387) on li:has-text("Select Menu")
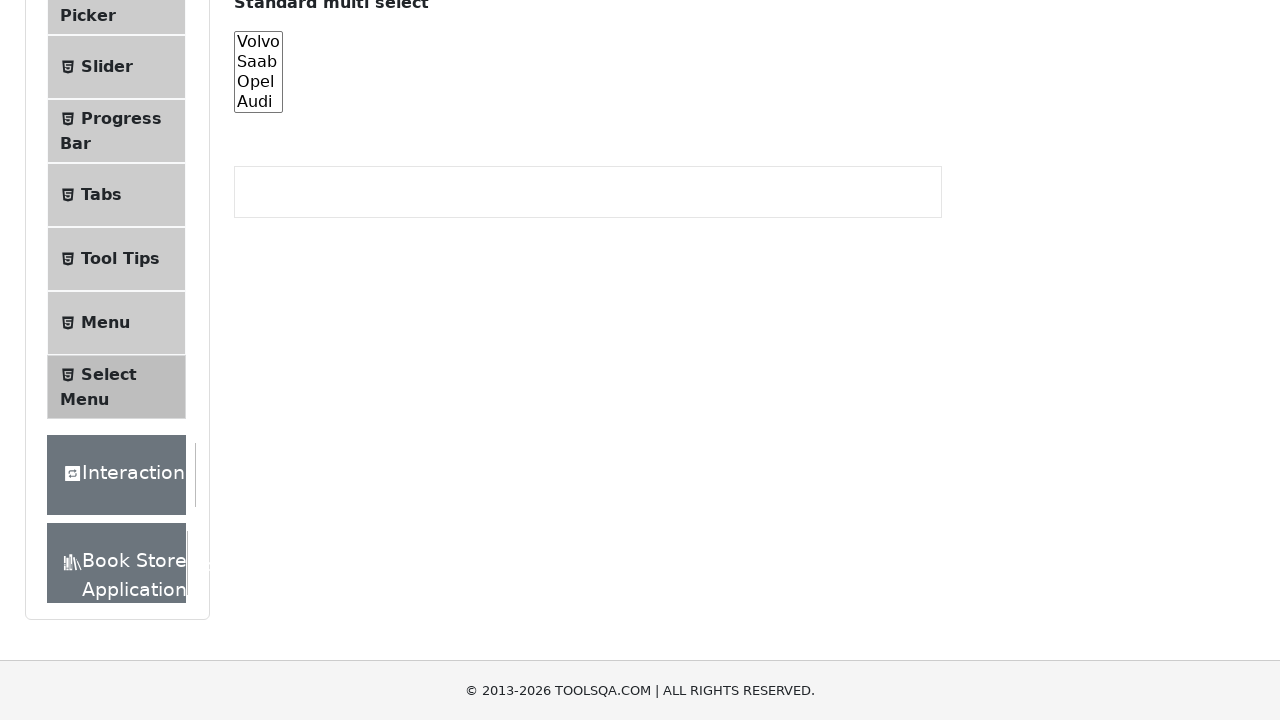

Clicked on Select Value dropdown menu at (405, 274) on #withOptGroup
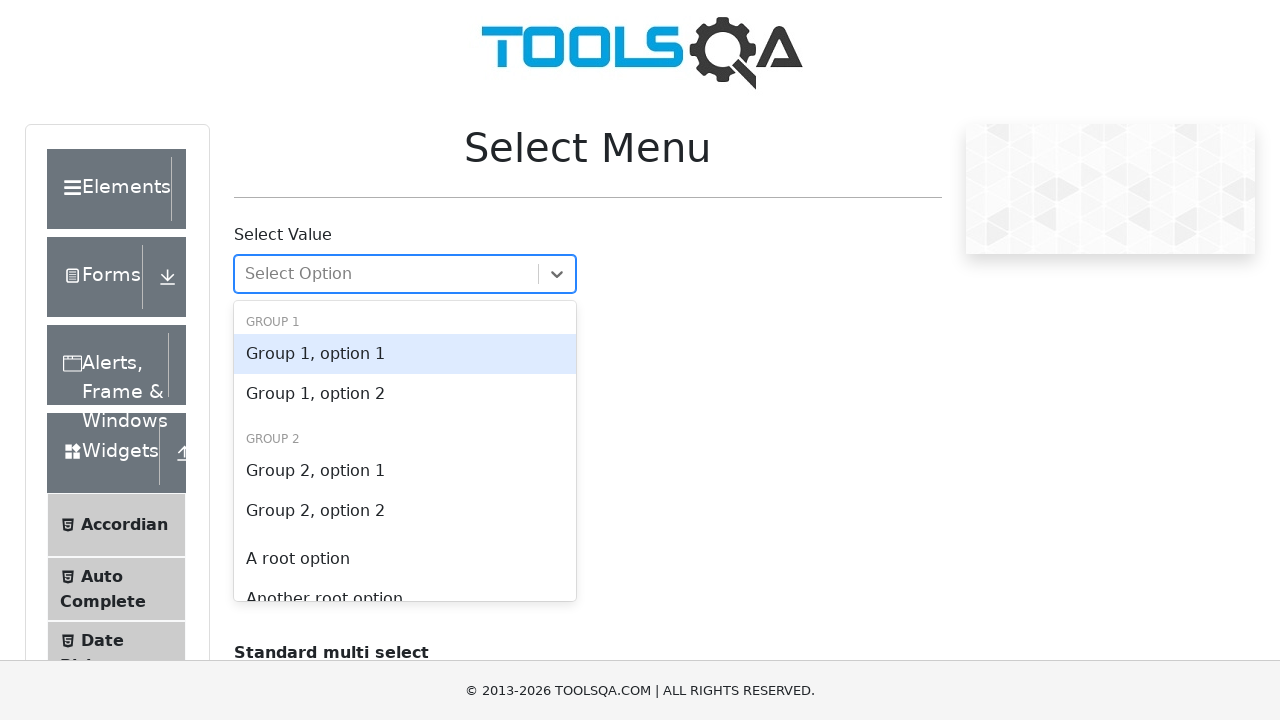

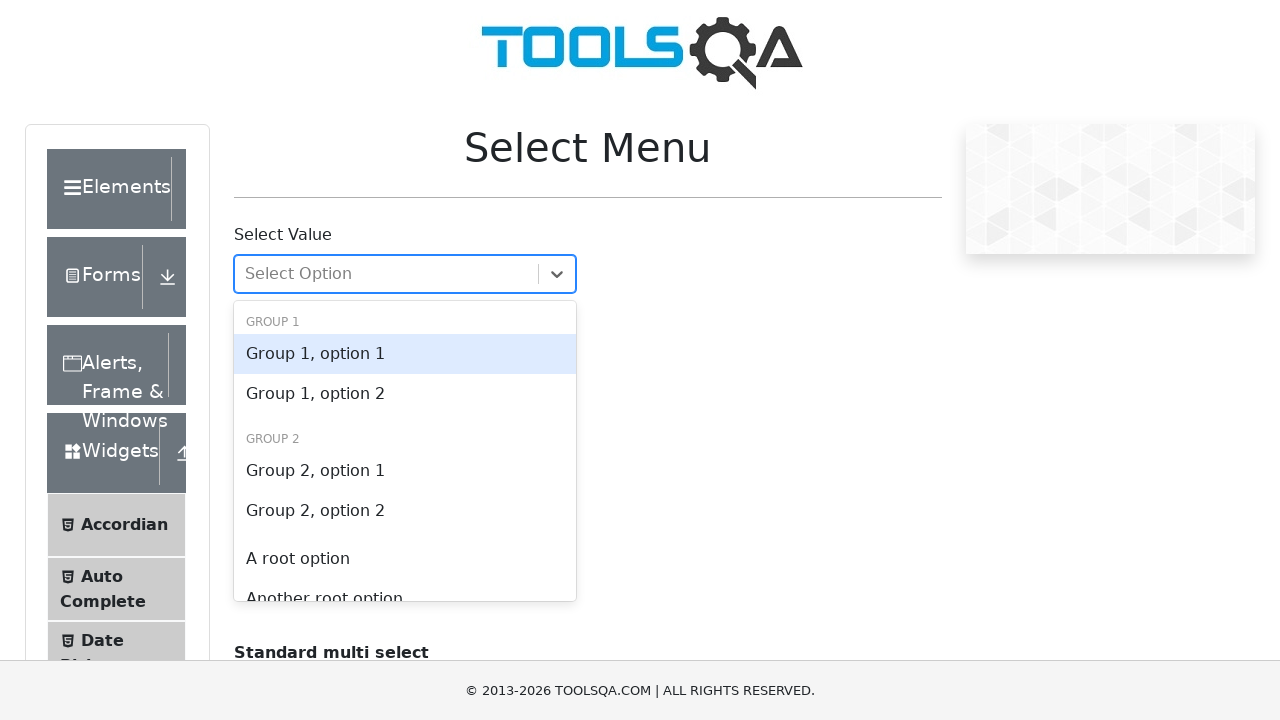